Tests table interaction by clicking on action links in two different HTML tables - first clicking an edit link for a row containing "Frank" in table1, then clicking a delete link for a row containing "Smith" in table2.

Starting URL: https://the-internet.herokuapp.com/tables

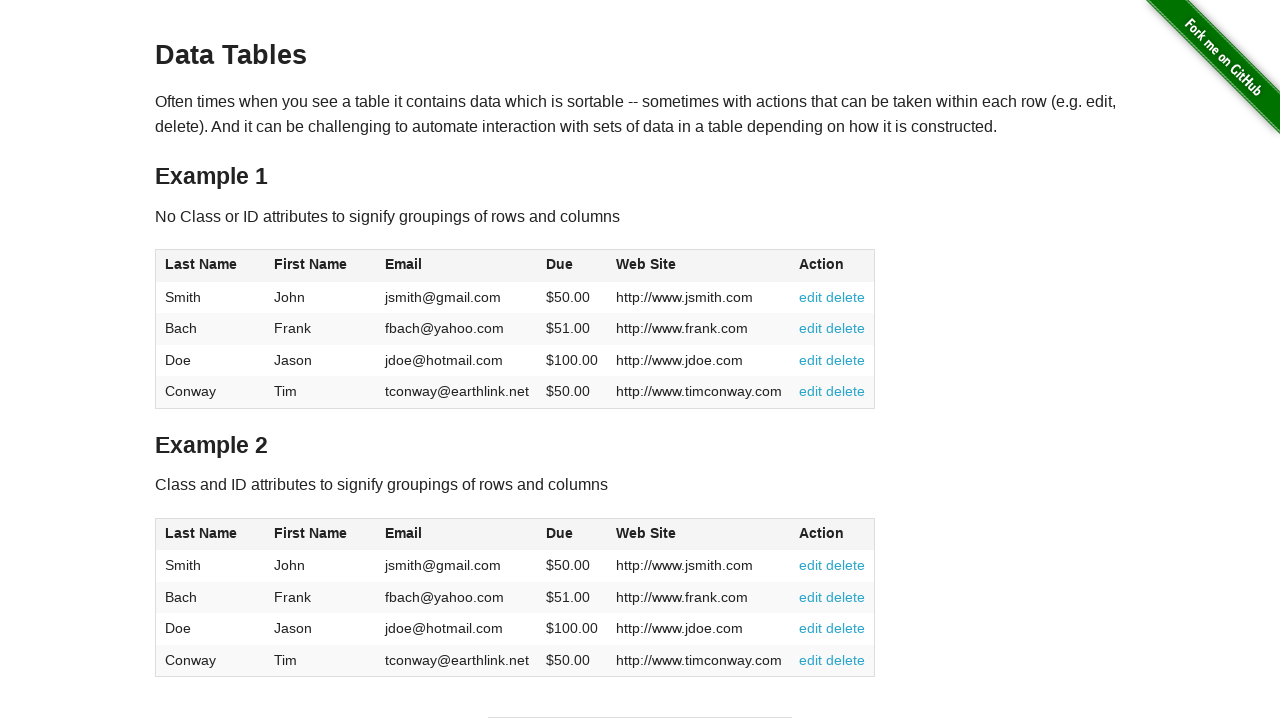

Clicked edit link for Frank in table1 at (811, 328) on xpath=//table[@id='table1']//tr/td[contains(text(), 'Frank')]/following-sibling:
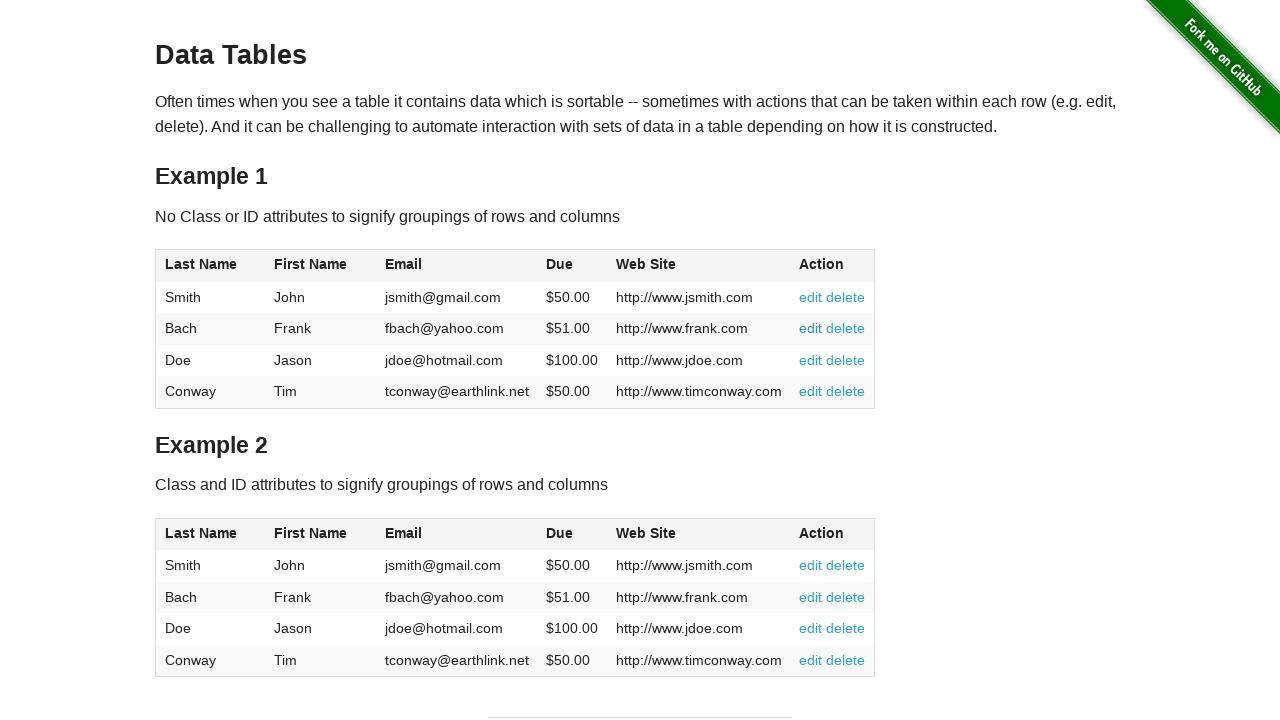

Clicked delete link for Smith in table2 at (846, 565) on xpath=//table[@id='table2']//tr/td[contains(text(), 'Smith')]/following-sibling:
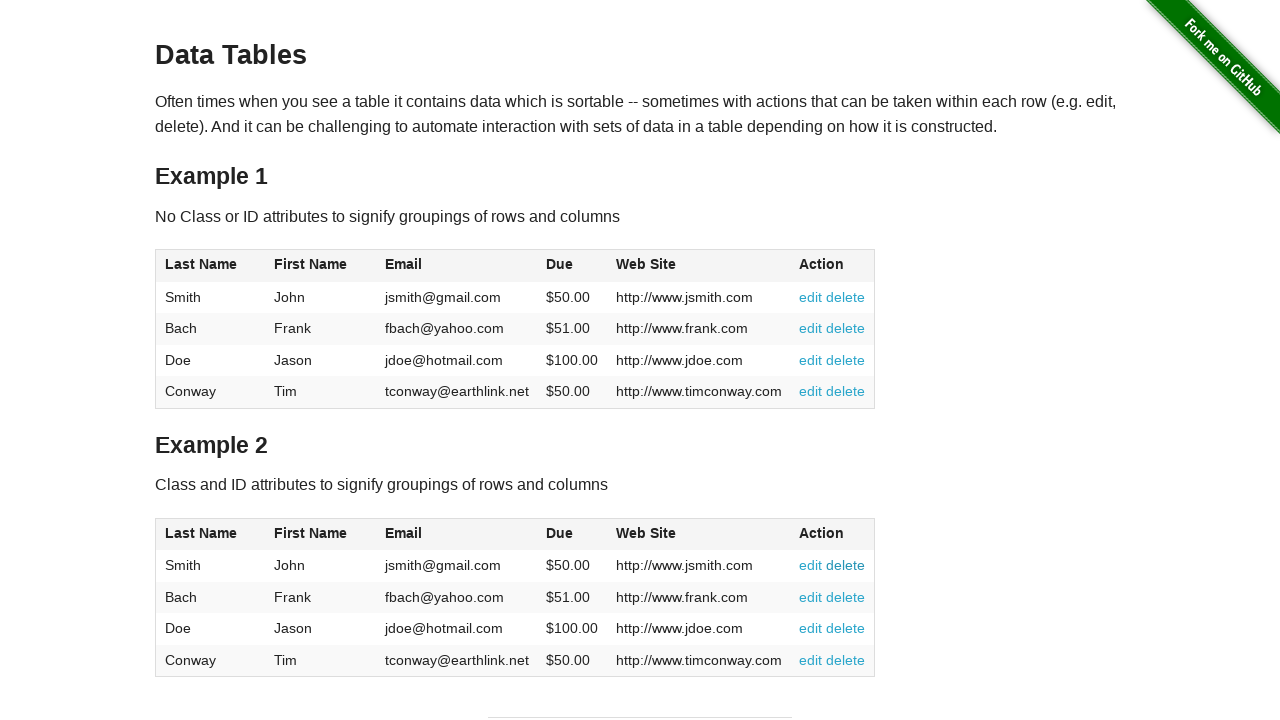

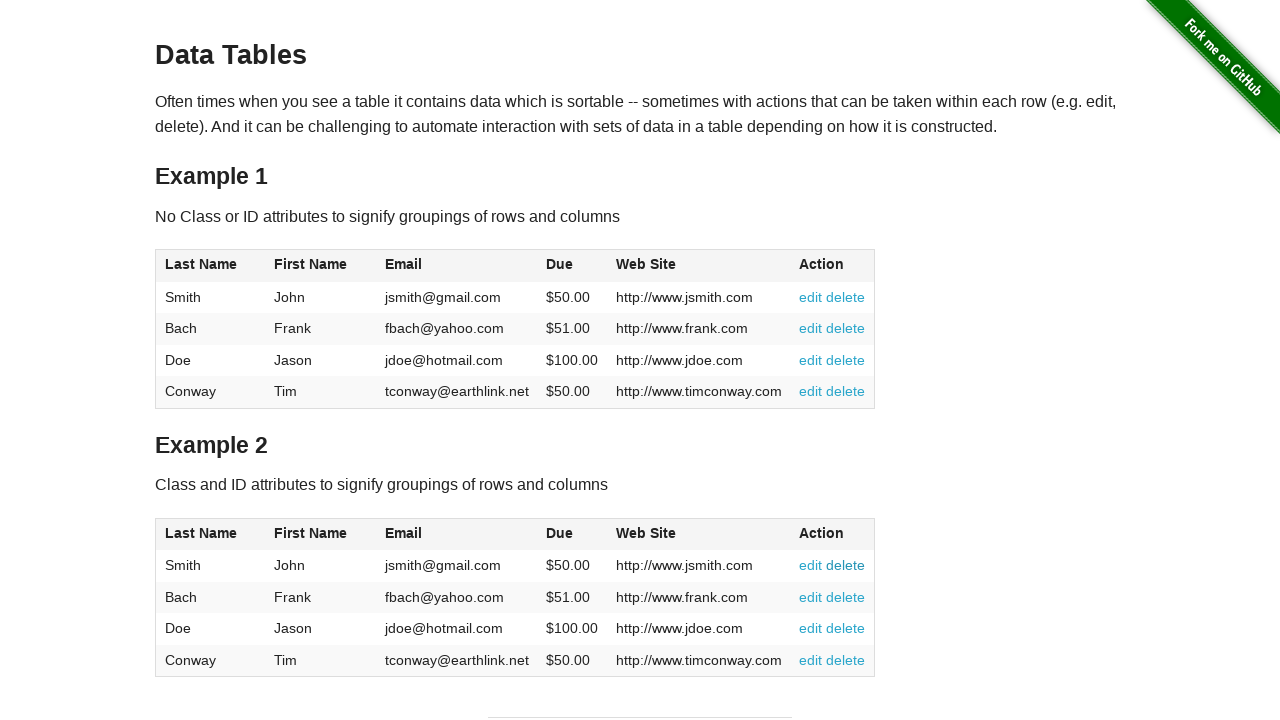